Navigates to a GitHub Pages blog categories page and waits for the content to load before taking a screenshot to verify the page rendered correctly.

Starting URL: https://laplacetw.github.io/categories/

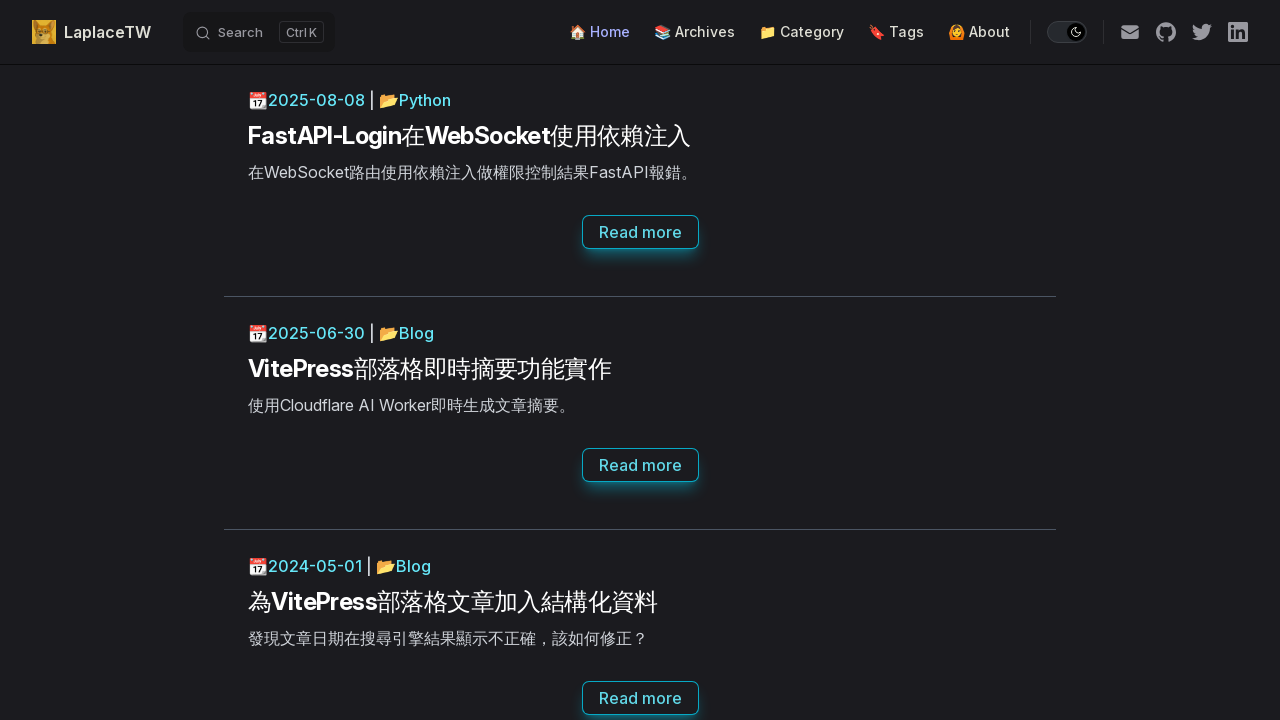

Navigated to GitHub Pages blog categories page
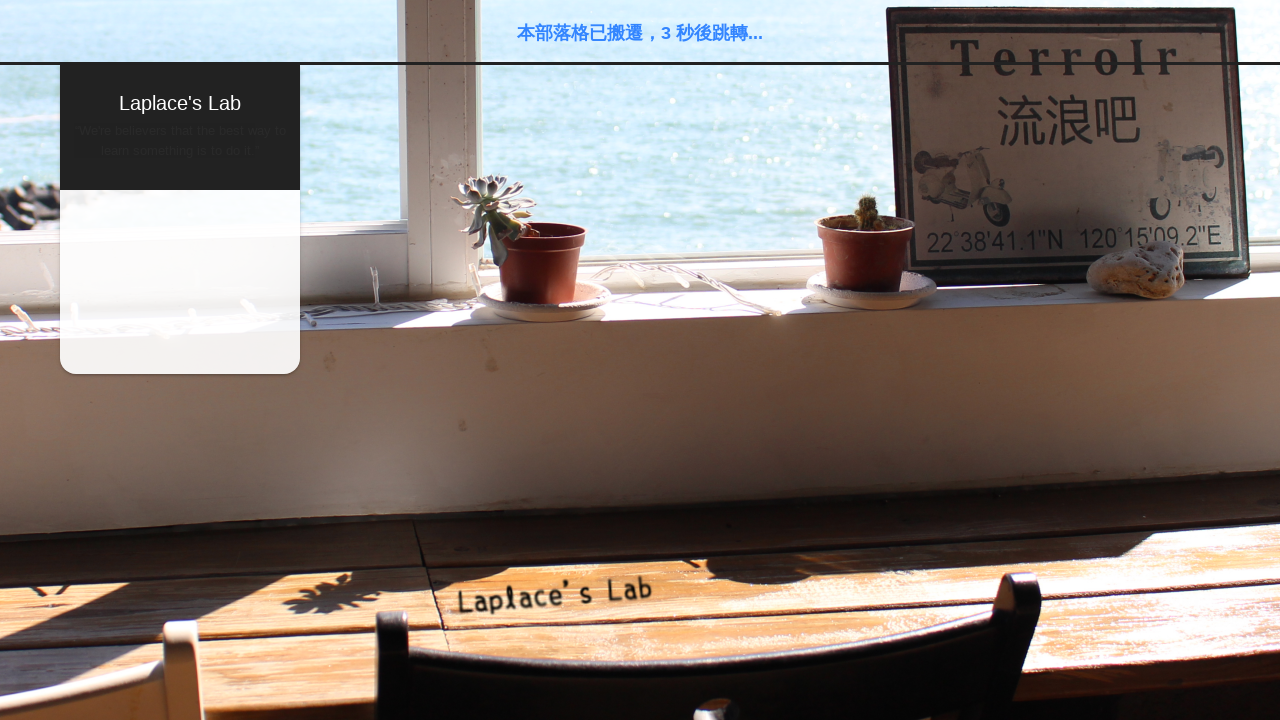

Page reached networkidle state
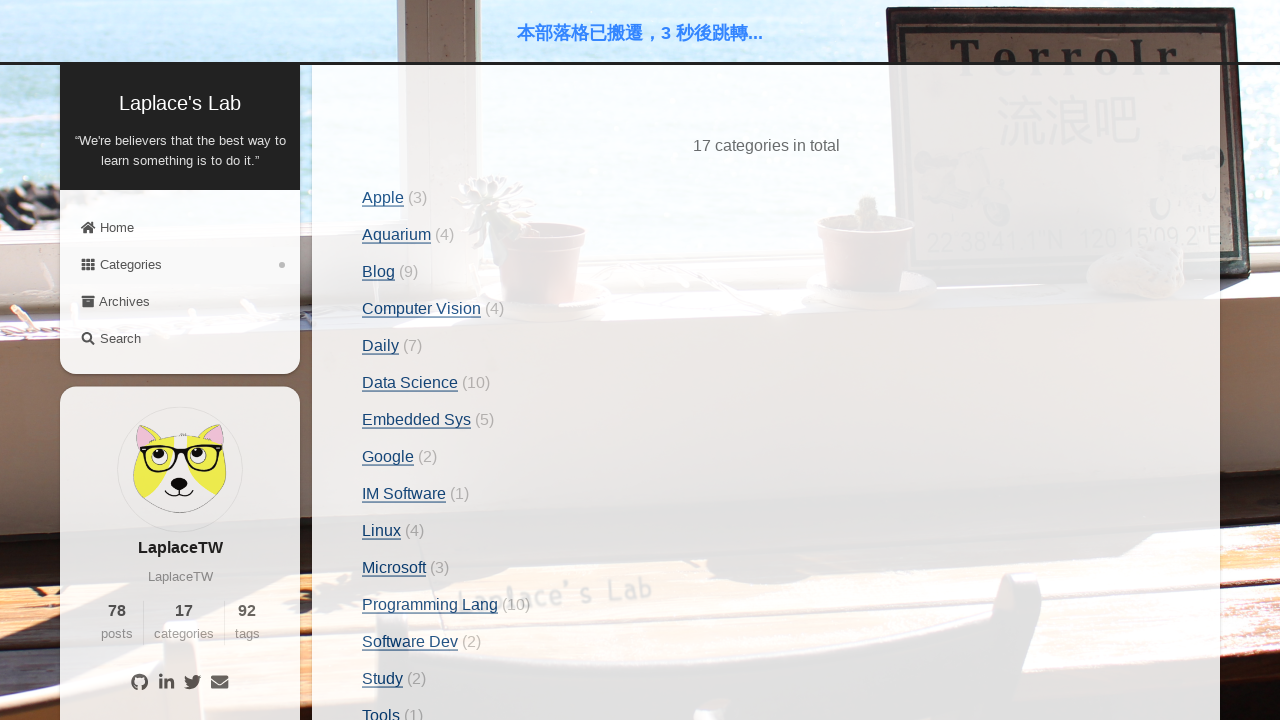

Main content area loaded and visible
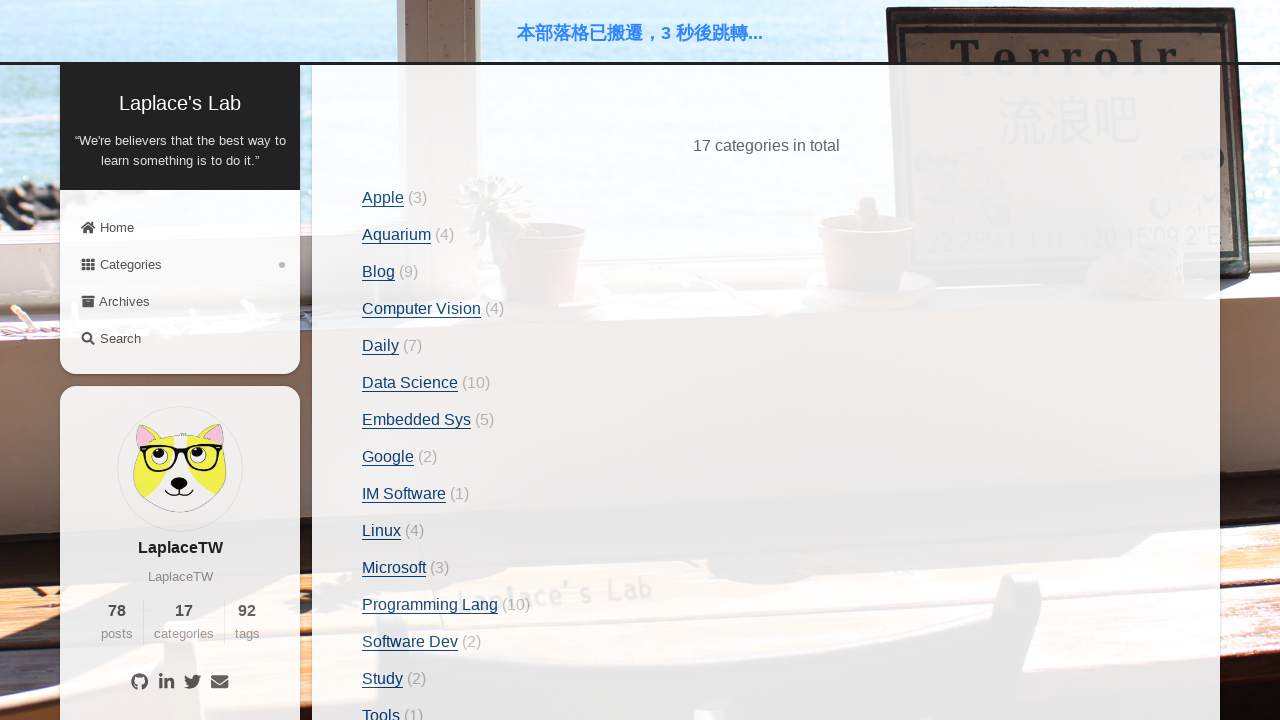

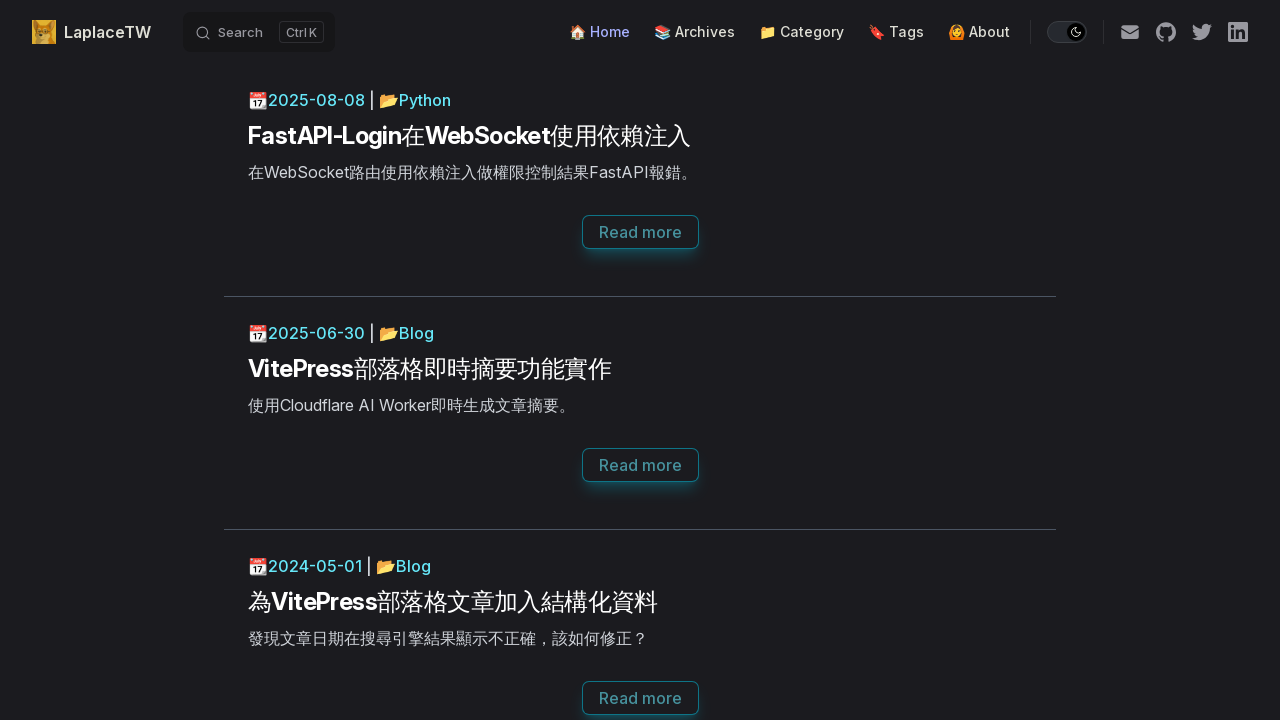